Tests login form validation with correct username and blank password, verifying the password required error is displayed

Starting URL: https://www.saucedemo.com/

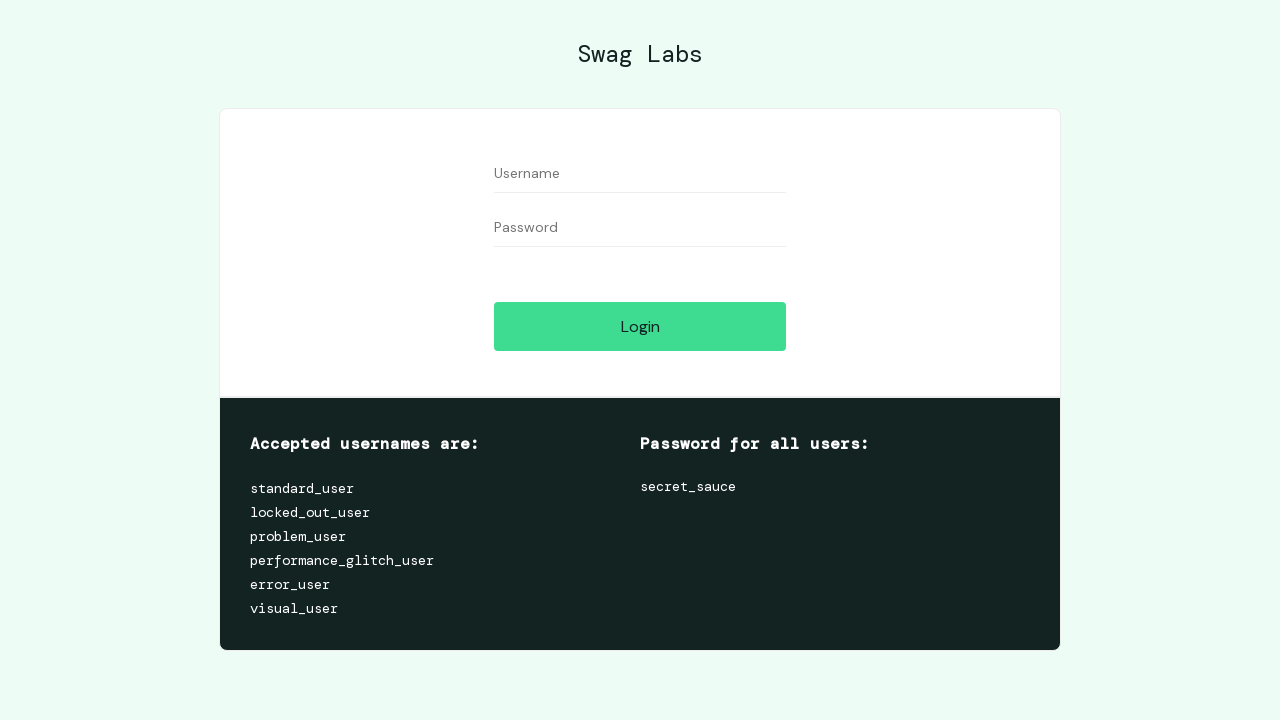

Filled username field with 'standard_user' on #user-name
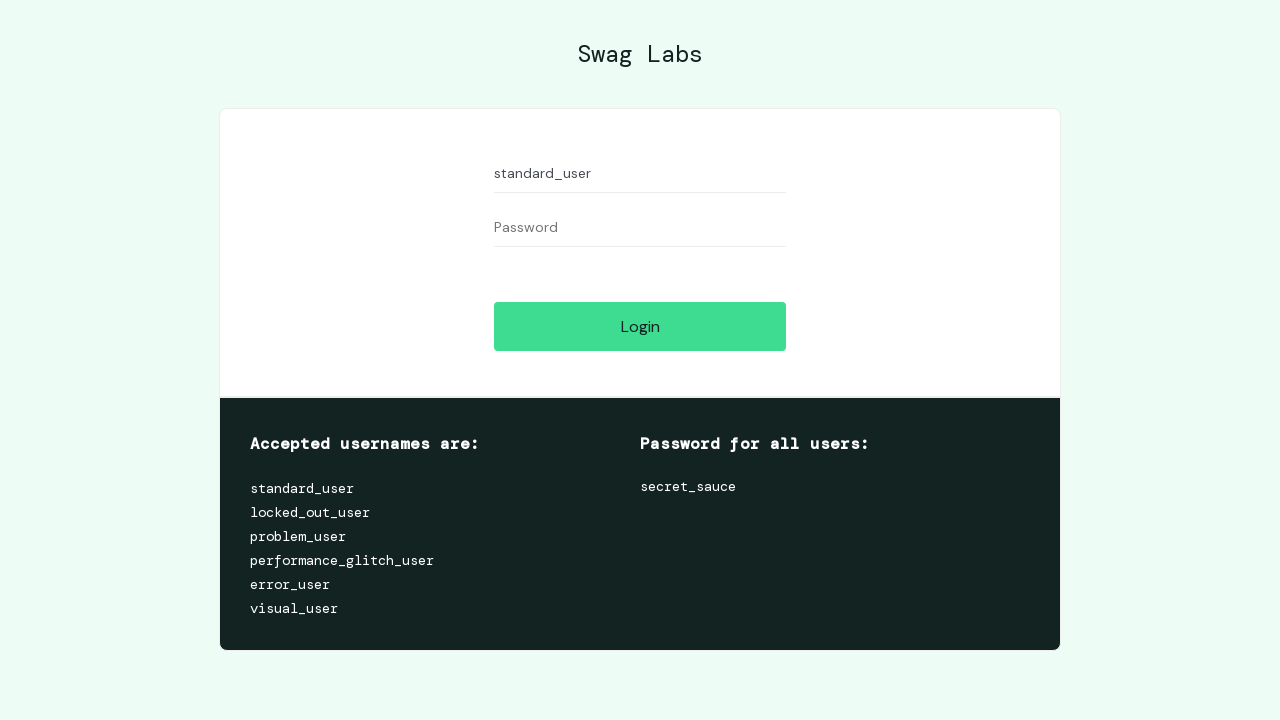

Left password field blank on #password
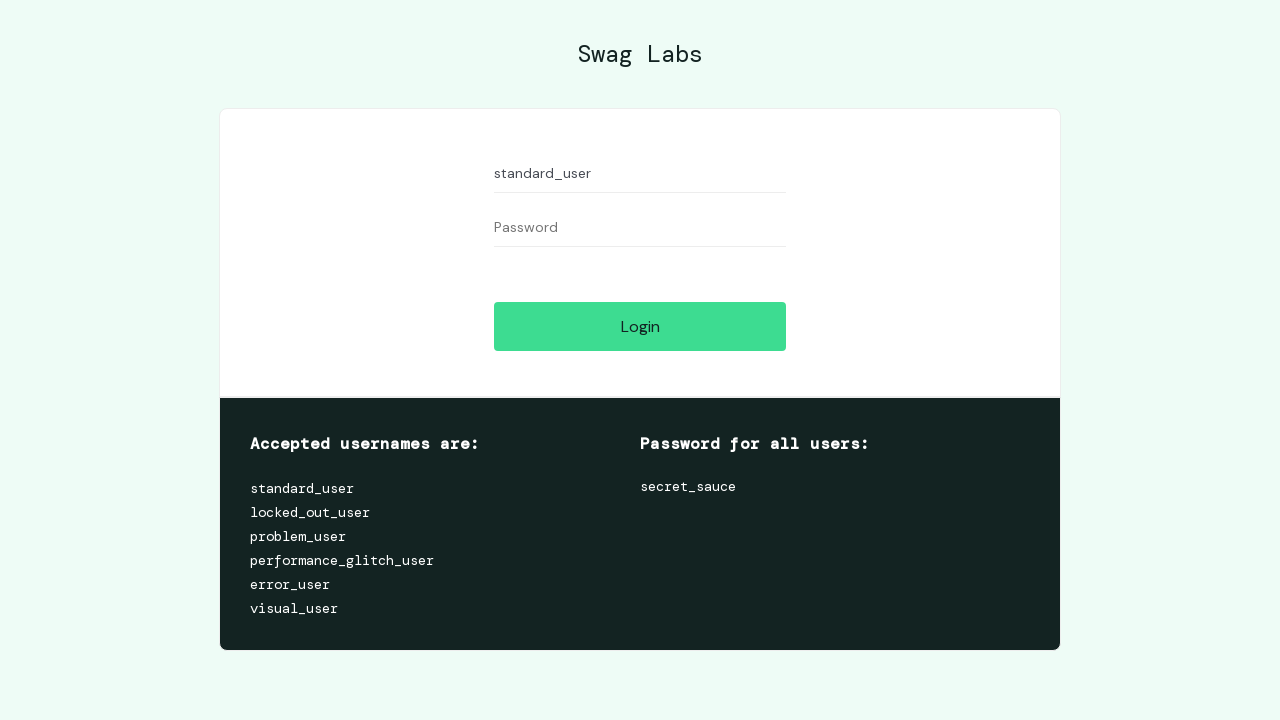

Clicked login button to attempt authentication at (640, 326) on #login-button
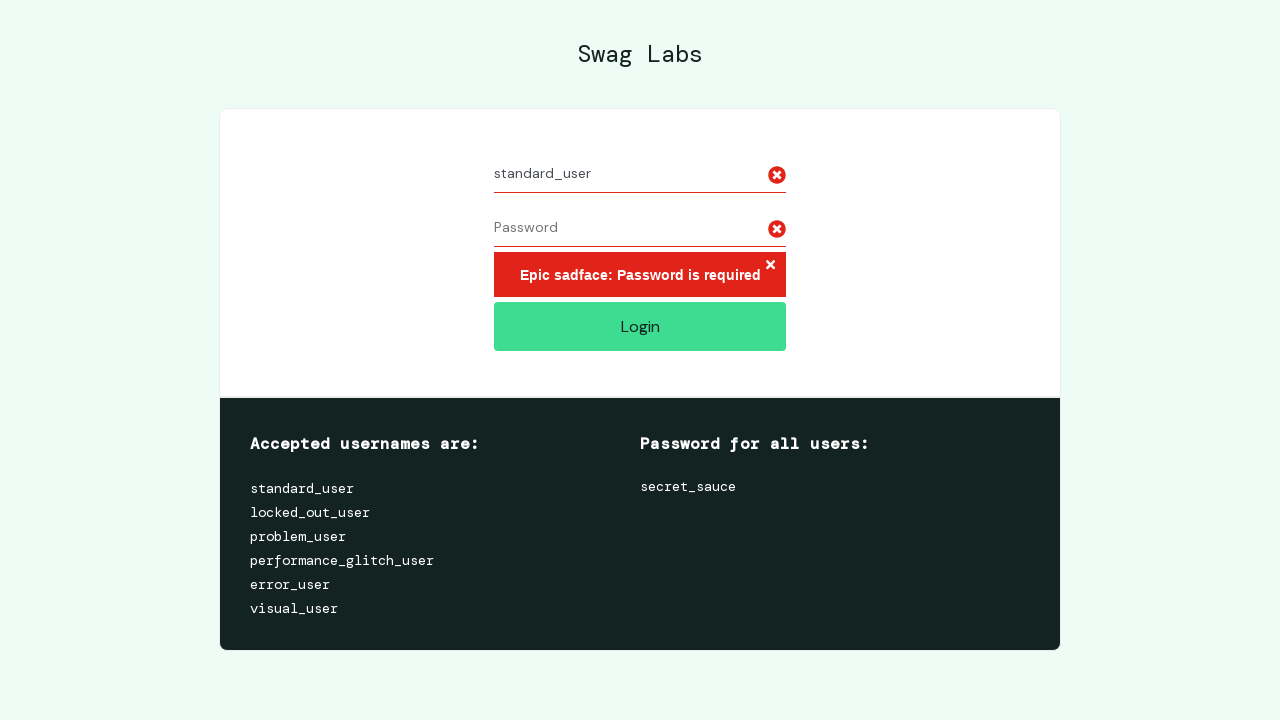

Password required error message displayed and became visible
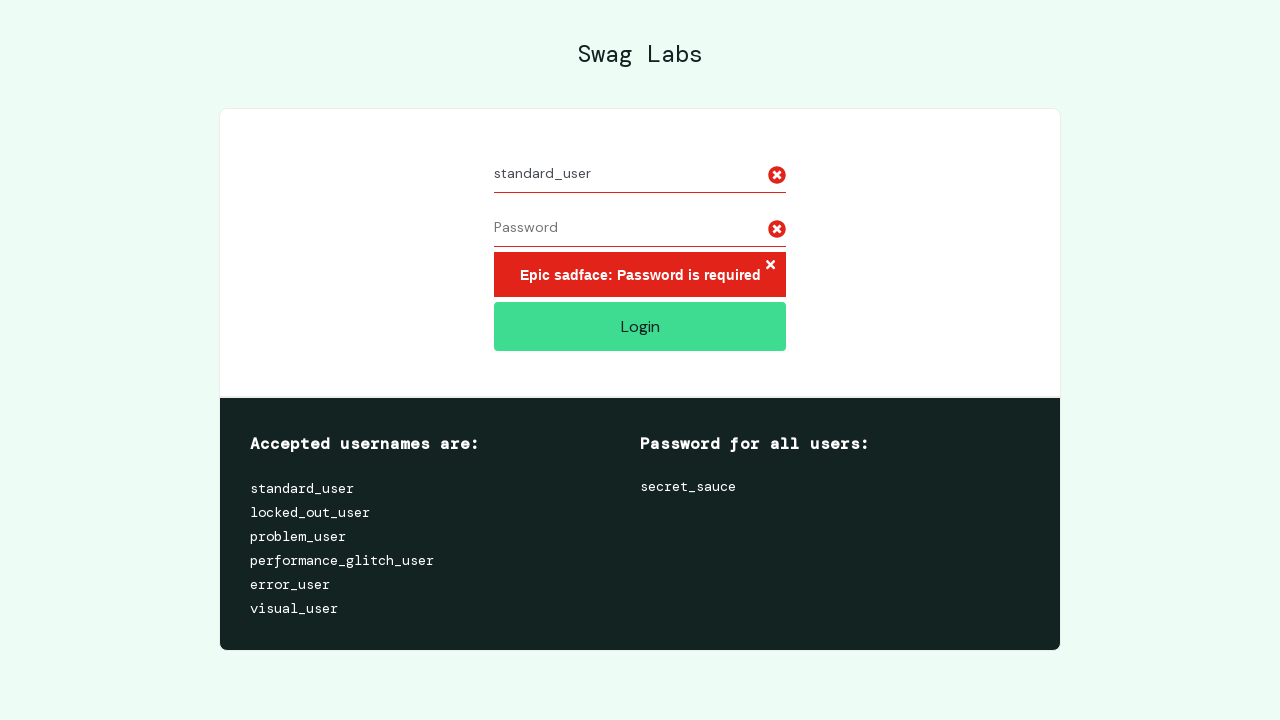

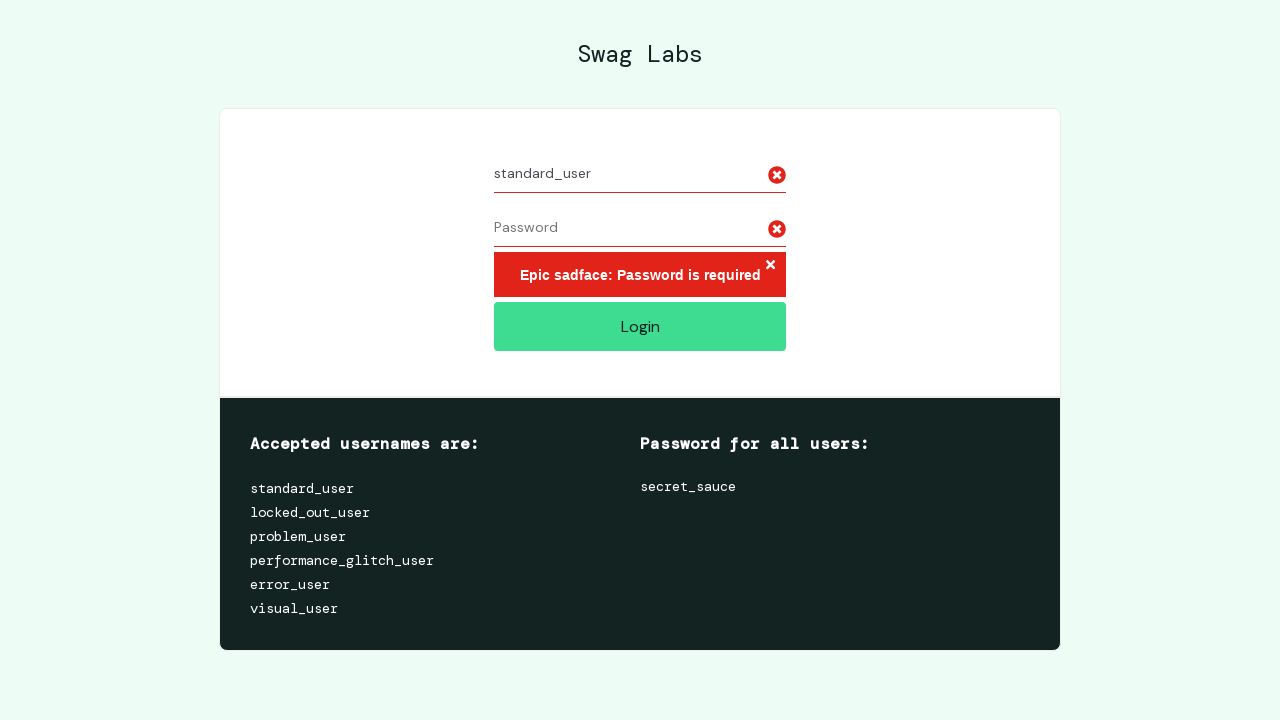